Tests browser back button navigation between filter views.

Starting URL: https://demo.playwright.dev/todomvc

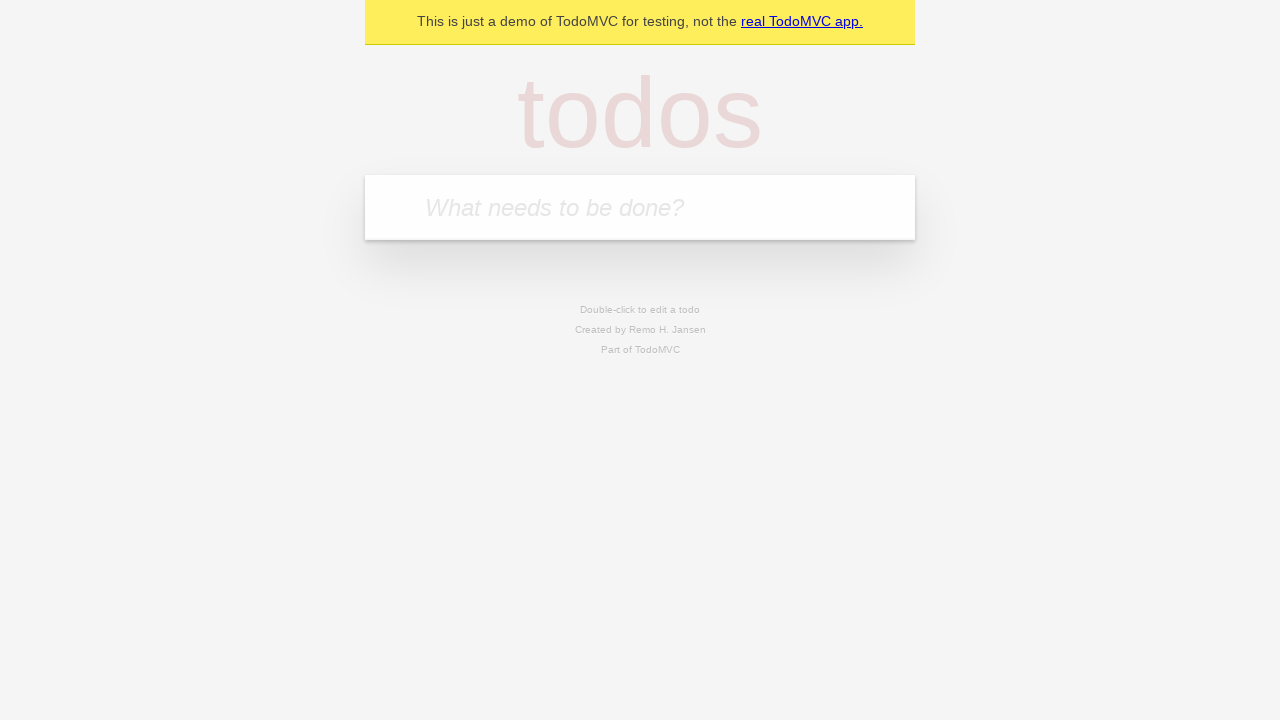

Filled todo input with 'buy some cheese' on internal:attr=[placeholder="What needs to be done?"i]
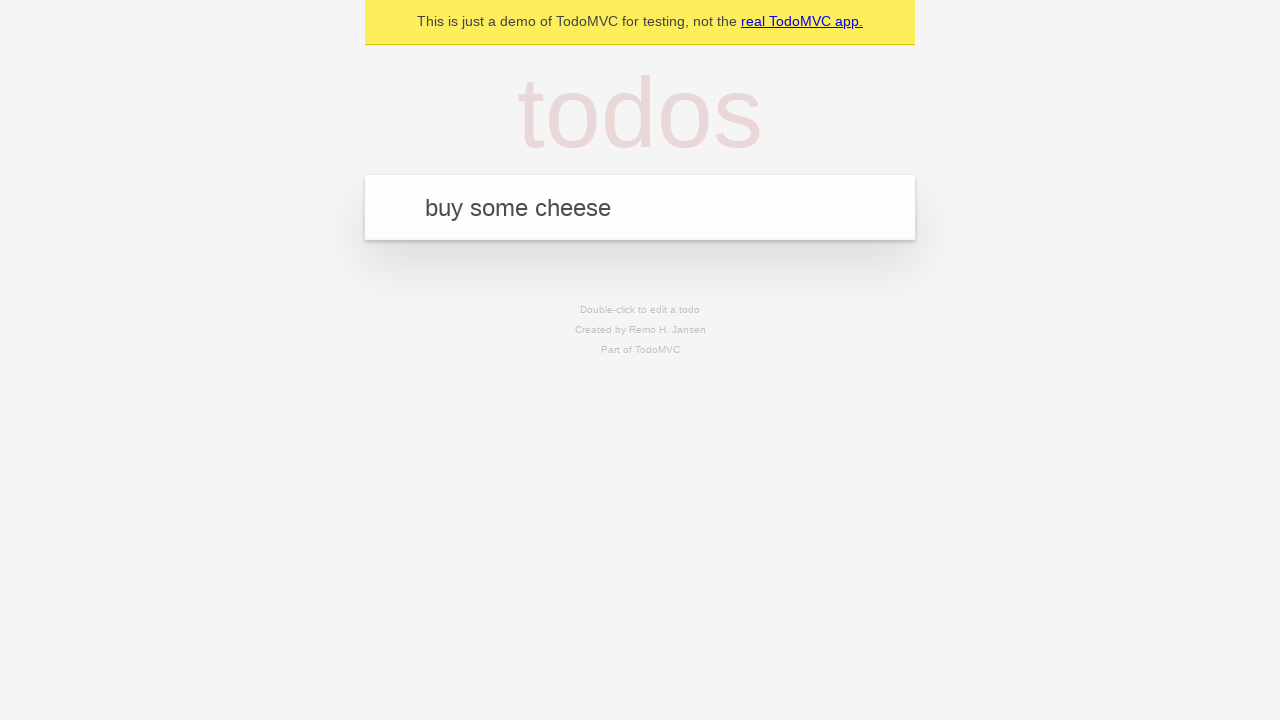

Pressed Enter to create todo 'buy some cheese' on internal:attr=[placeholder="What needs to be done?"i]
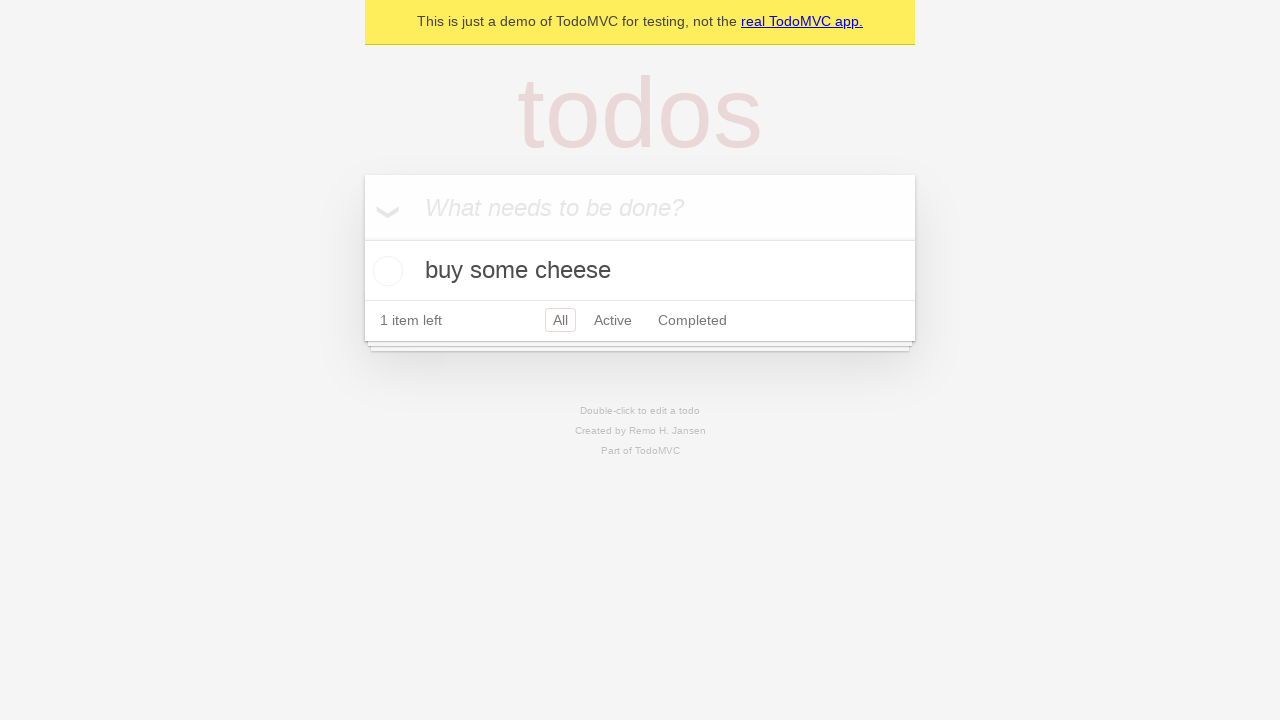

Filled todo input with 'feed the cat' on internal:attr=[placeholder="What needs to be done?"i]
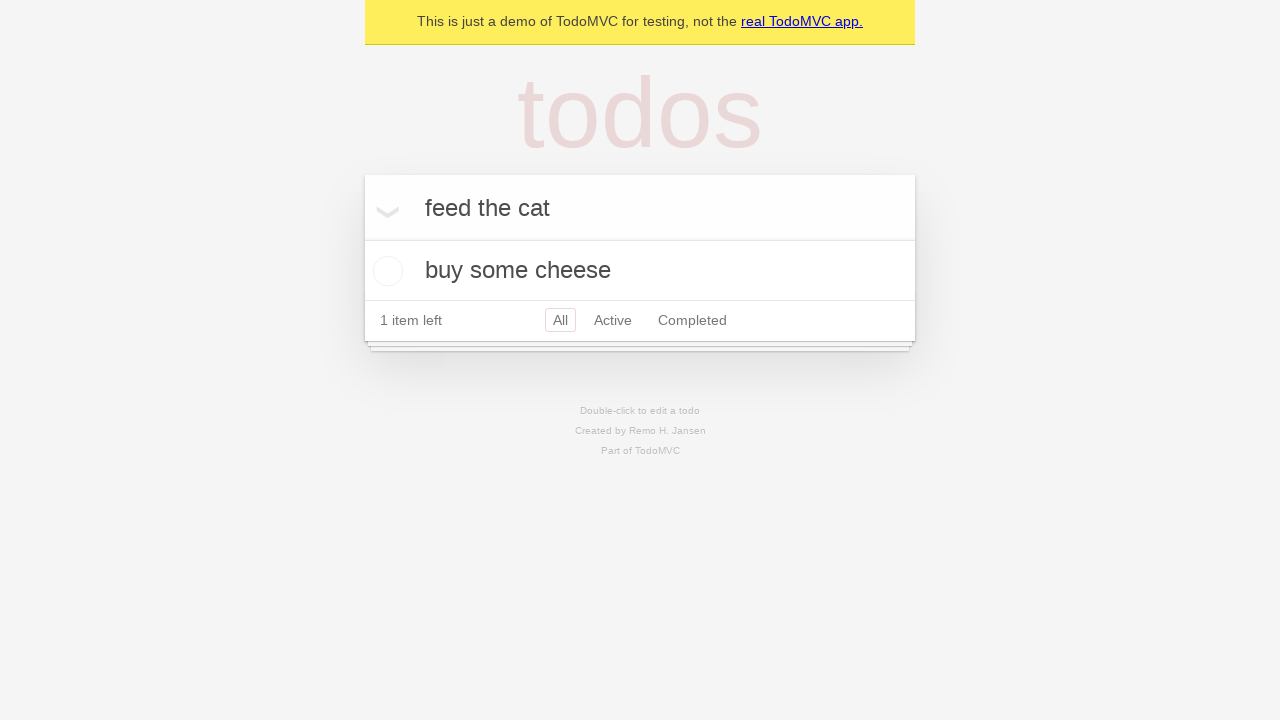

Pressed Enter to create todo 'feed the cat' on internal:attr=[placeholder="What needs to be done?"i]
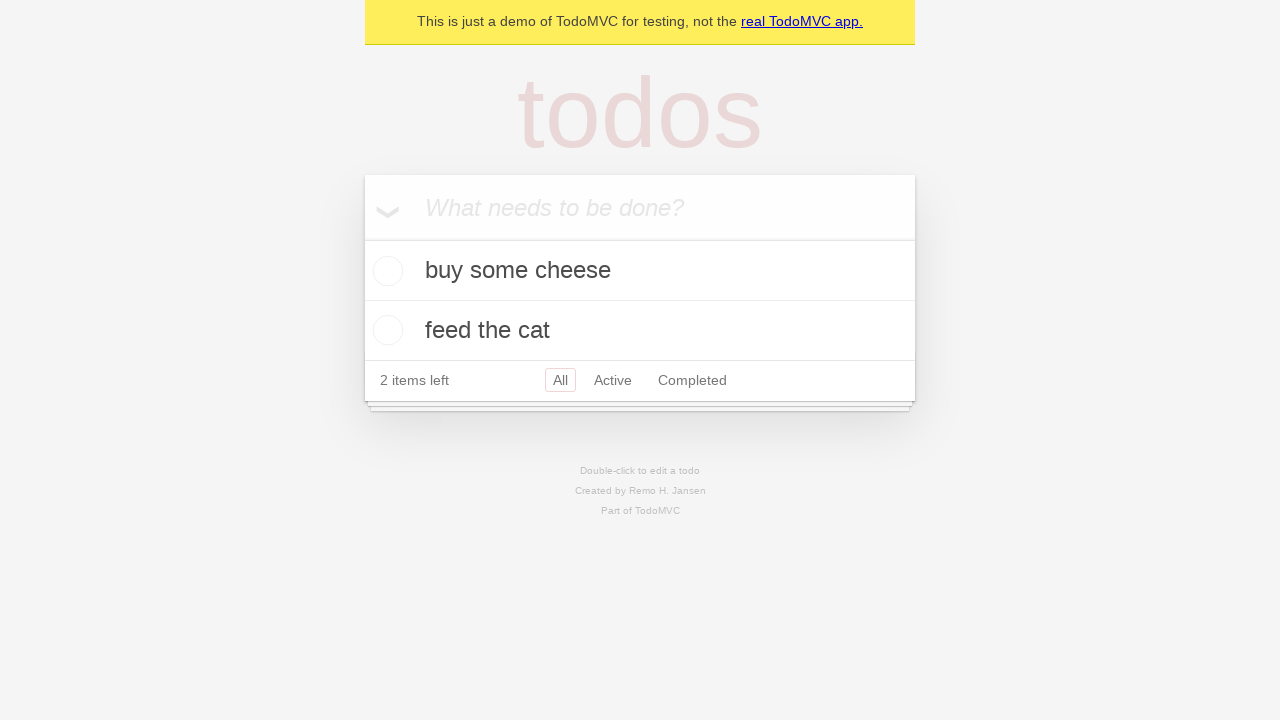

Filled todo input with 'book a doctors appointment' on internal:attr=[placeholder="What needs to be done?"i]
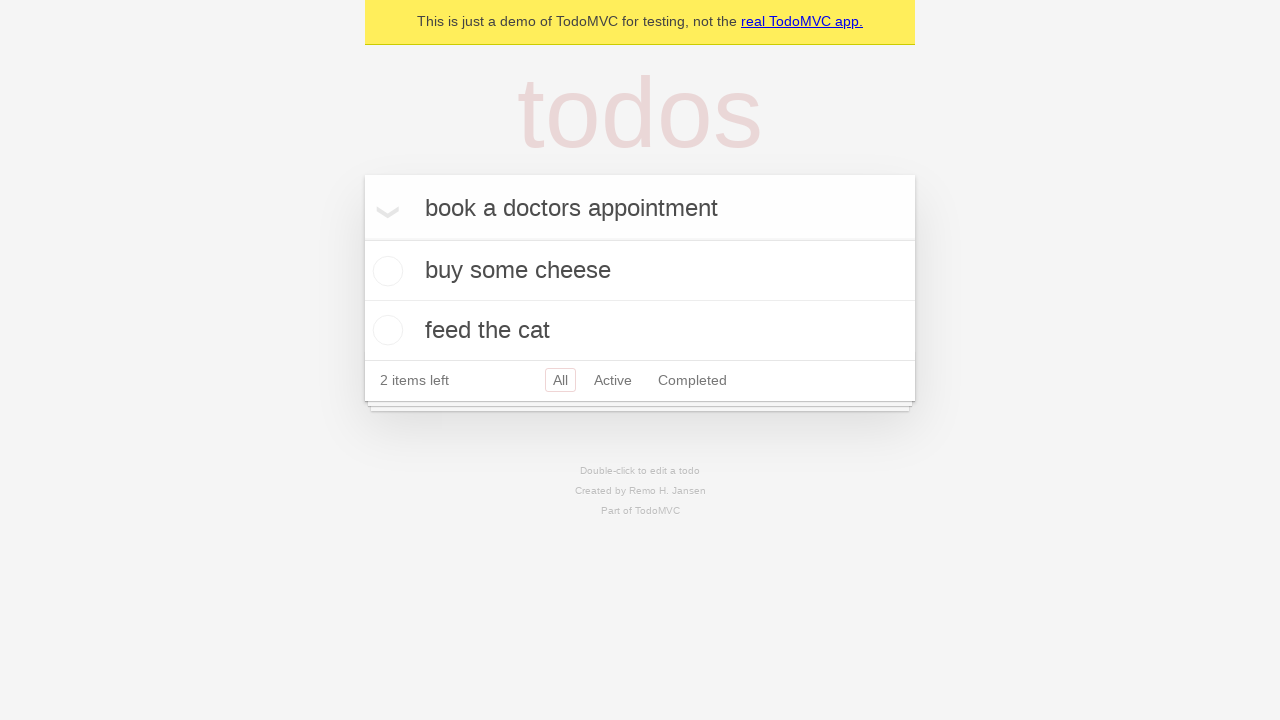

Pressed Enter to create todo 'book a doctors appointment' on internal:attr=[placeholder="What needs to be done?"i]
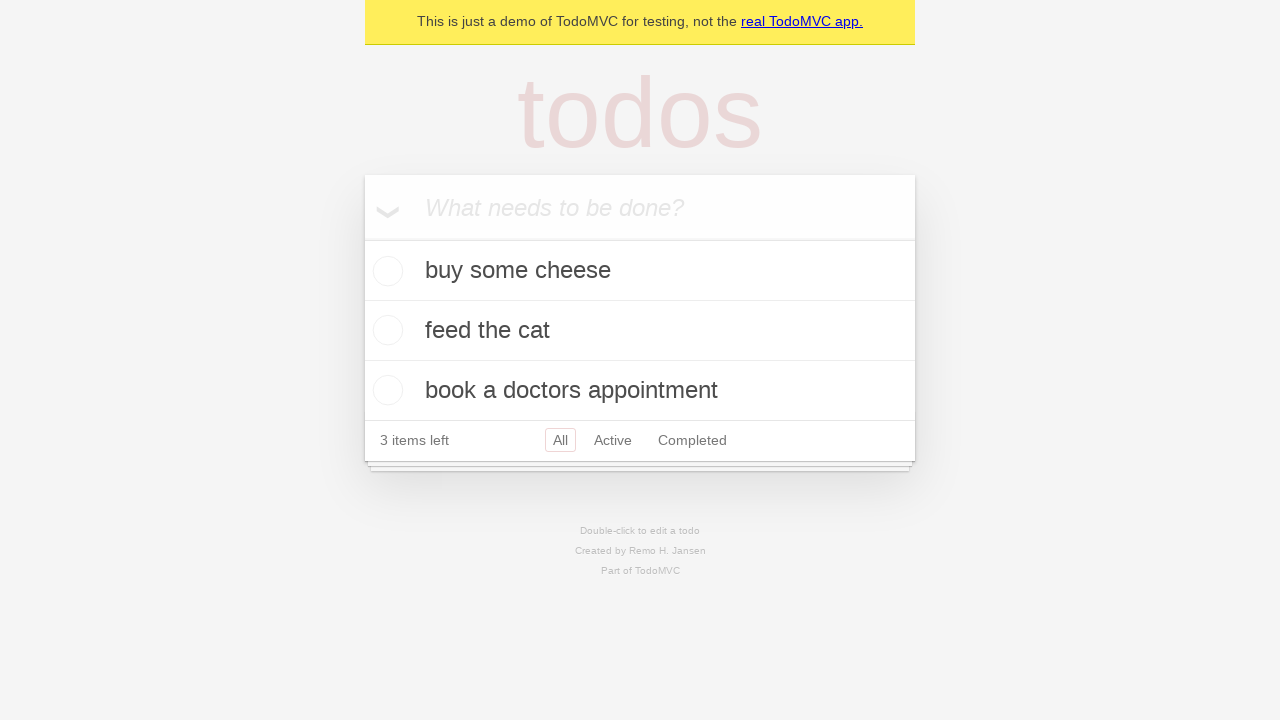

All 3 todo items have loaded
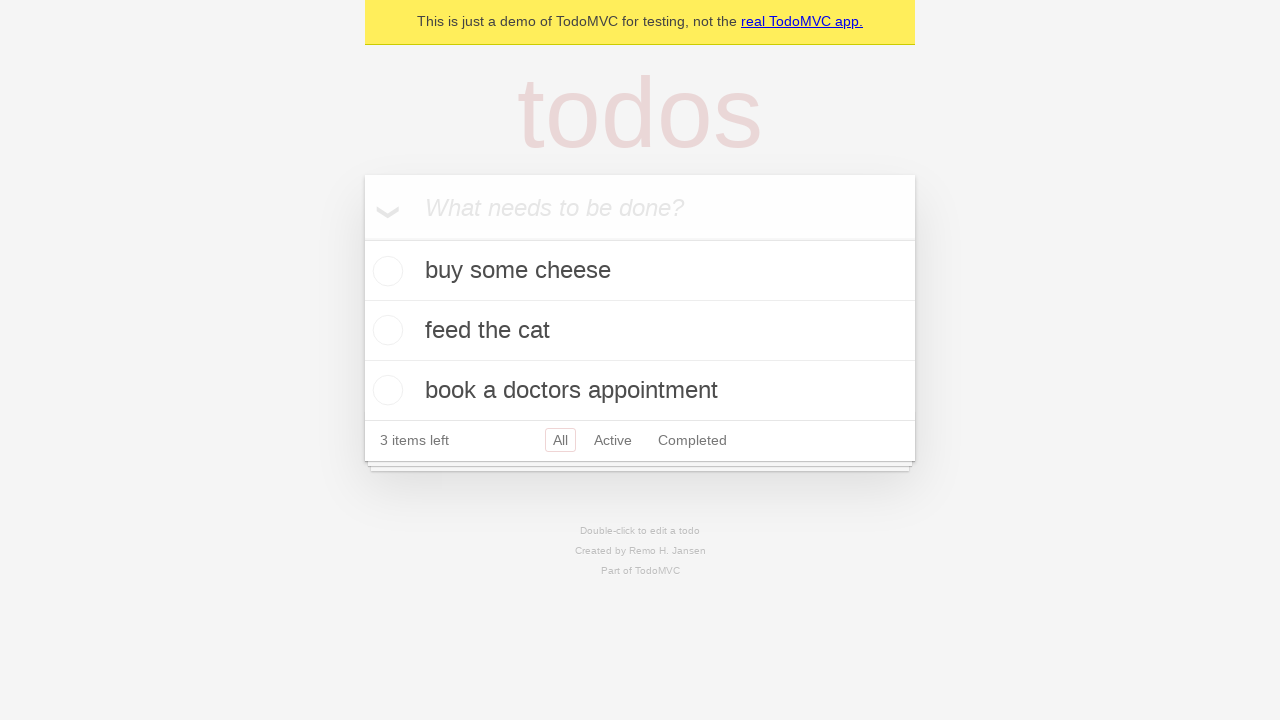

Checked the second todo item as completed at (385, 330) on [data-testid='todo-item'] >> nth=1 >> internal:role=checkbox
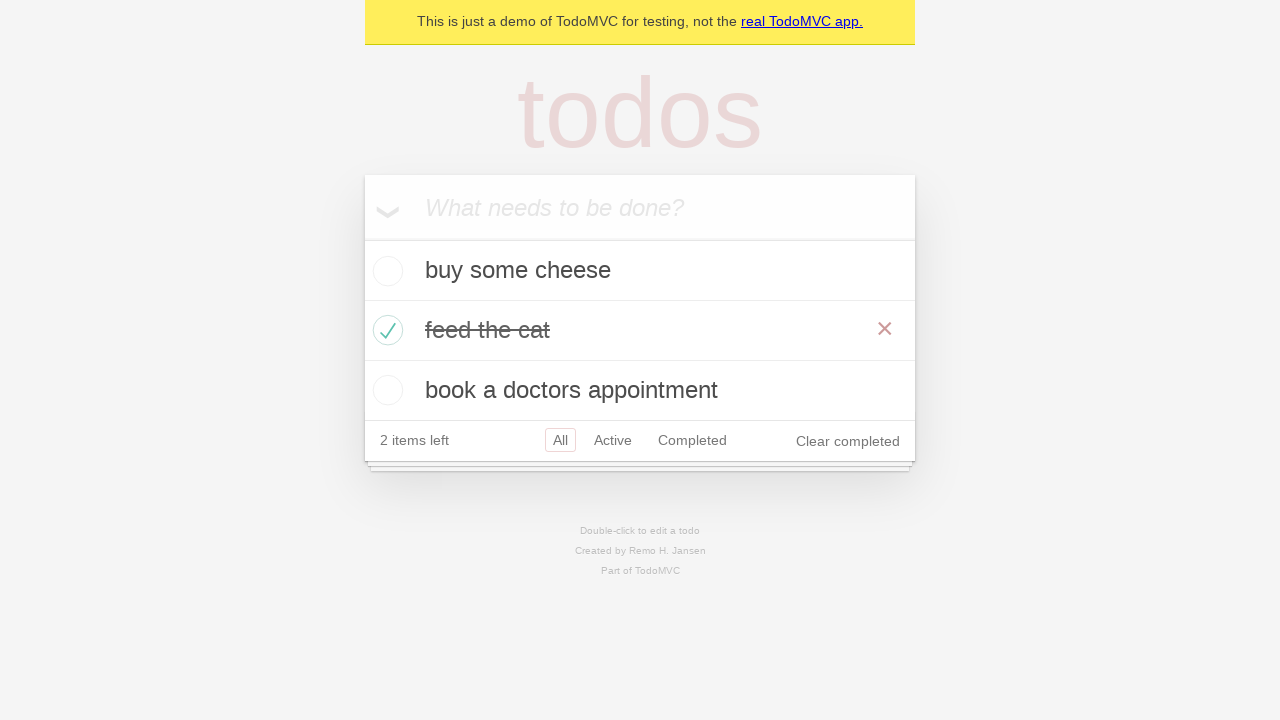

Clicked 'All' filter to show all todos at (560, 440) on internal:role=link[name="All"i]
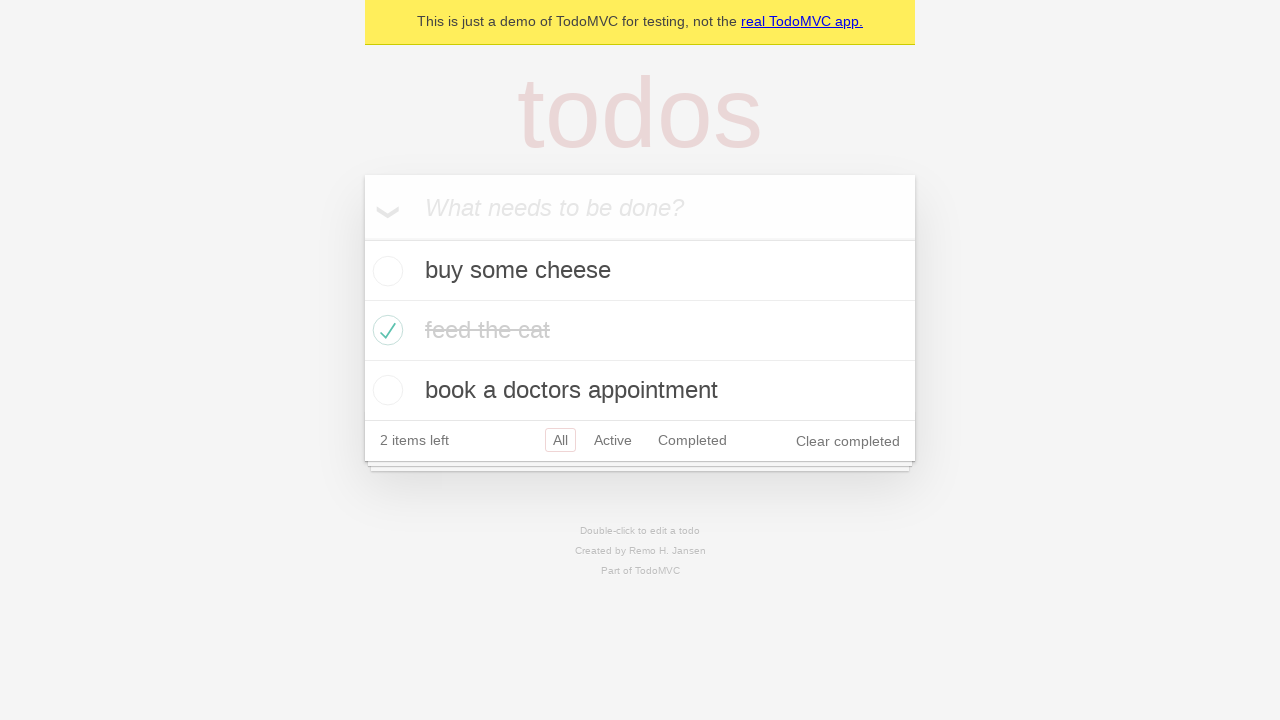

Clicked 'Active' filter to show only active todos at (613, 440) on internal:role=link[name="Active"i]
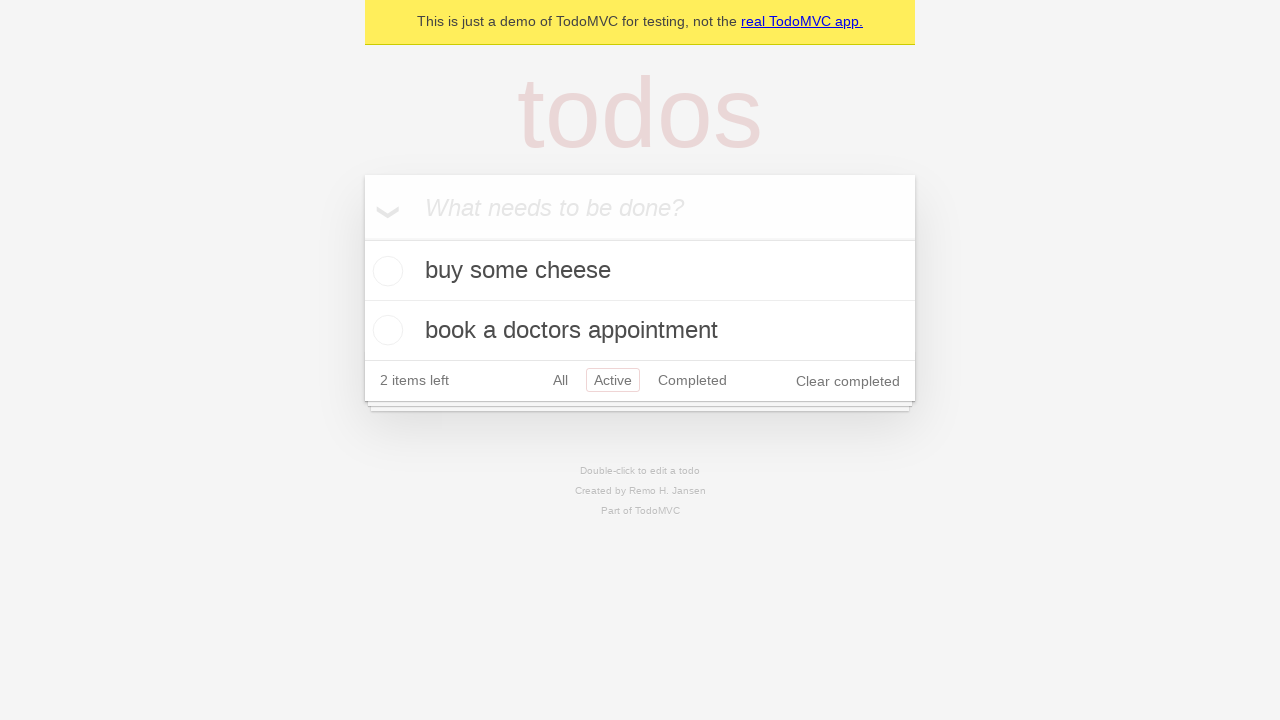

Clicked 'Completed' filter to show only completed todos at (692, 380) on internal:role=link[name="Completed"i]
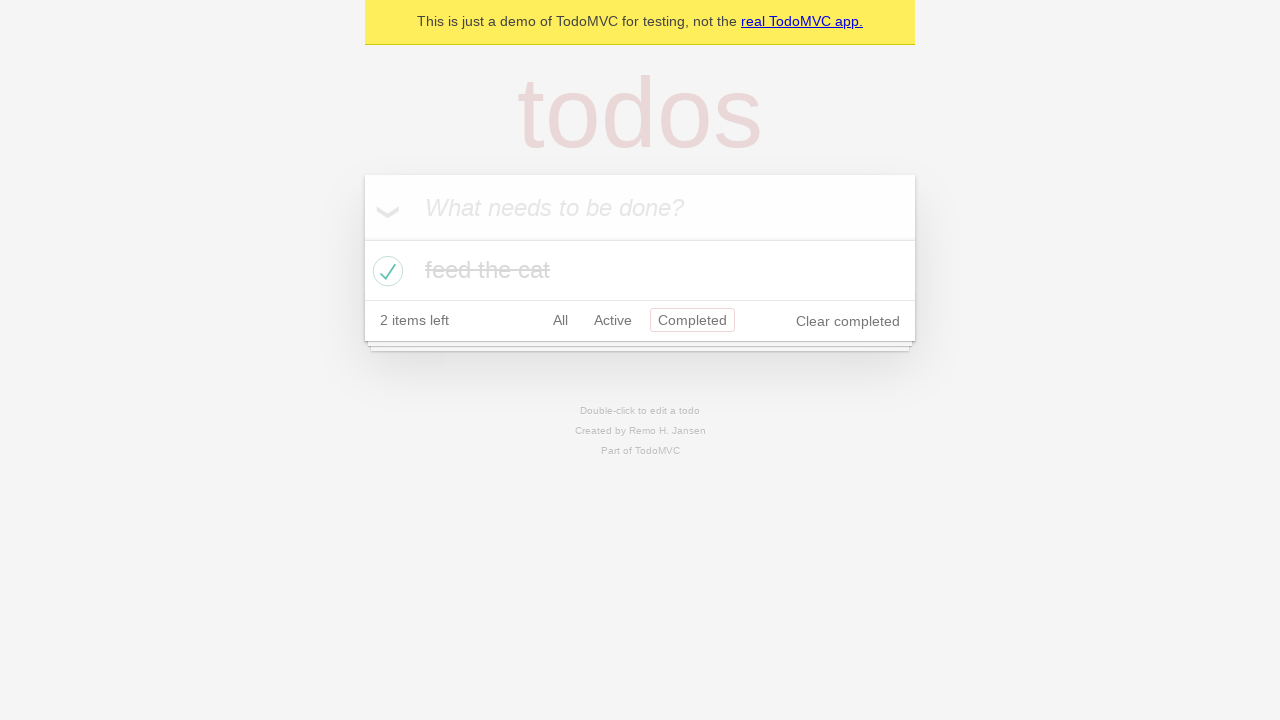

Navigated back using browser back button to 'Active' filter view
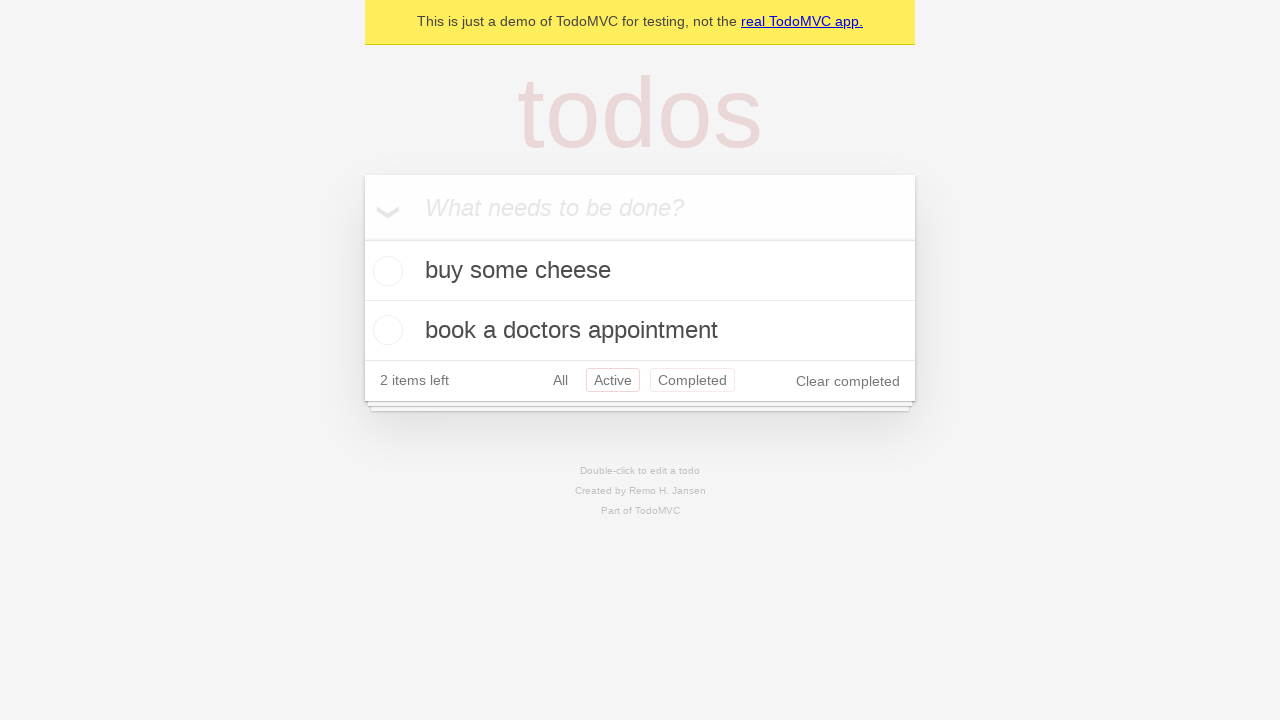

Navigated back using browser back button to 'All' filter view
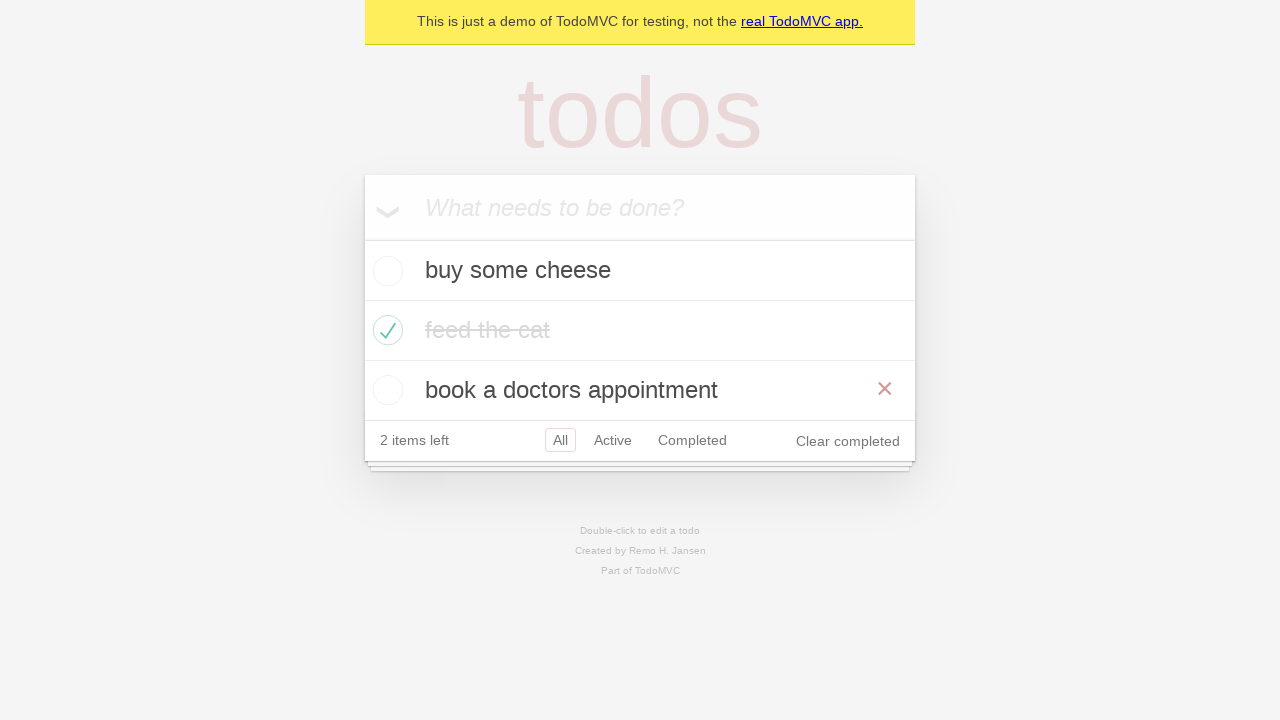

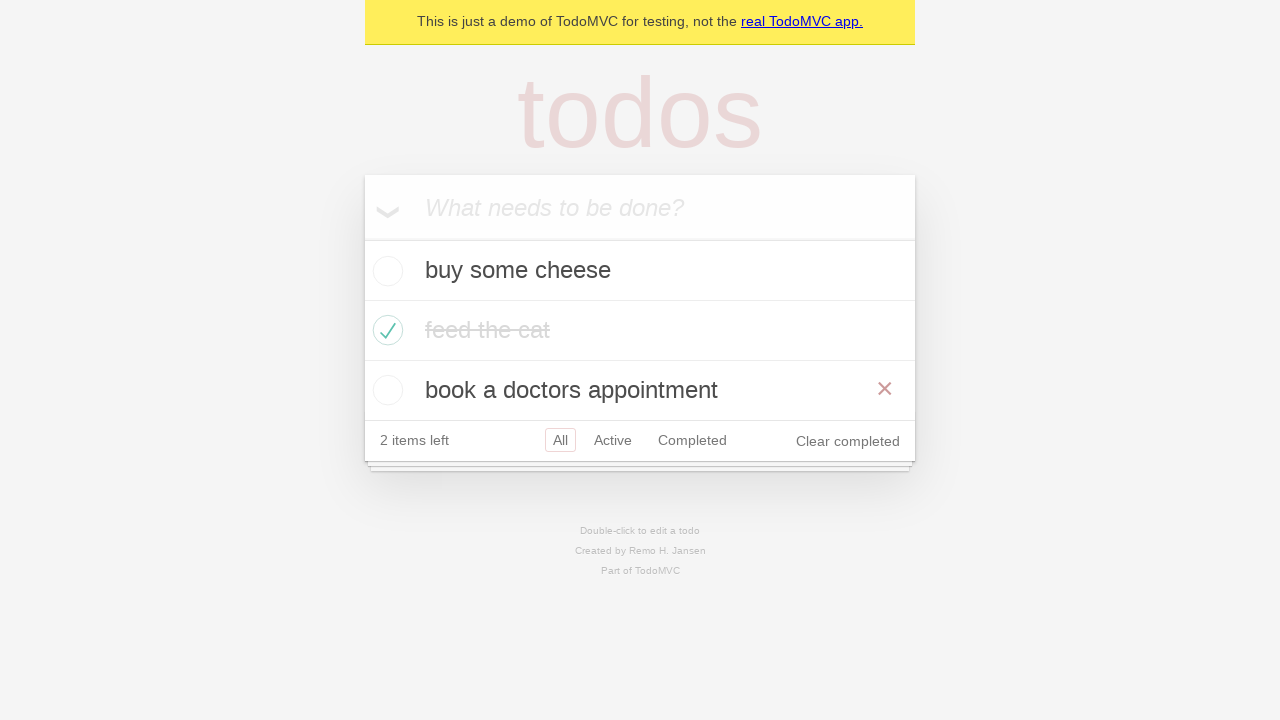